Tests form input functionality by filling first name and last name fields using various CSS selector techniques including ID, class, attribute, and partial attribute selectors

Starting URL: https://formy-project.herokuapp.com/form

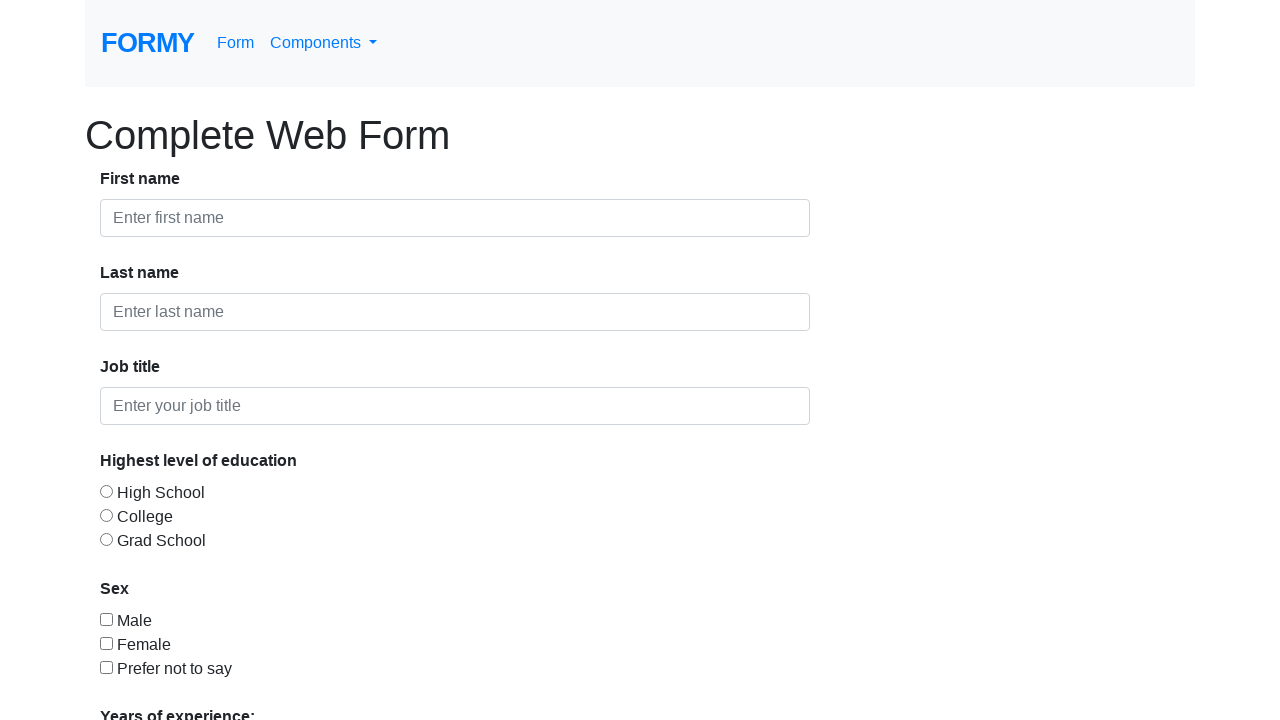

Filled first name field with 'An' using ID selector on input#first-name
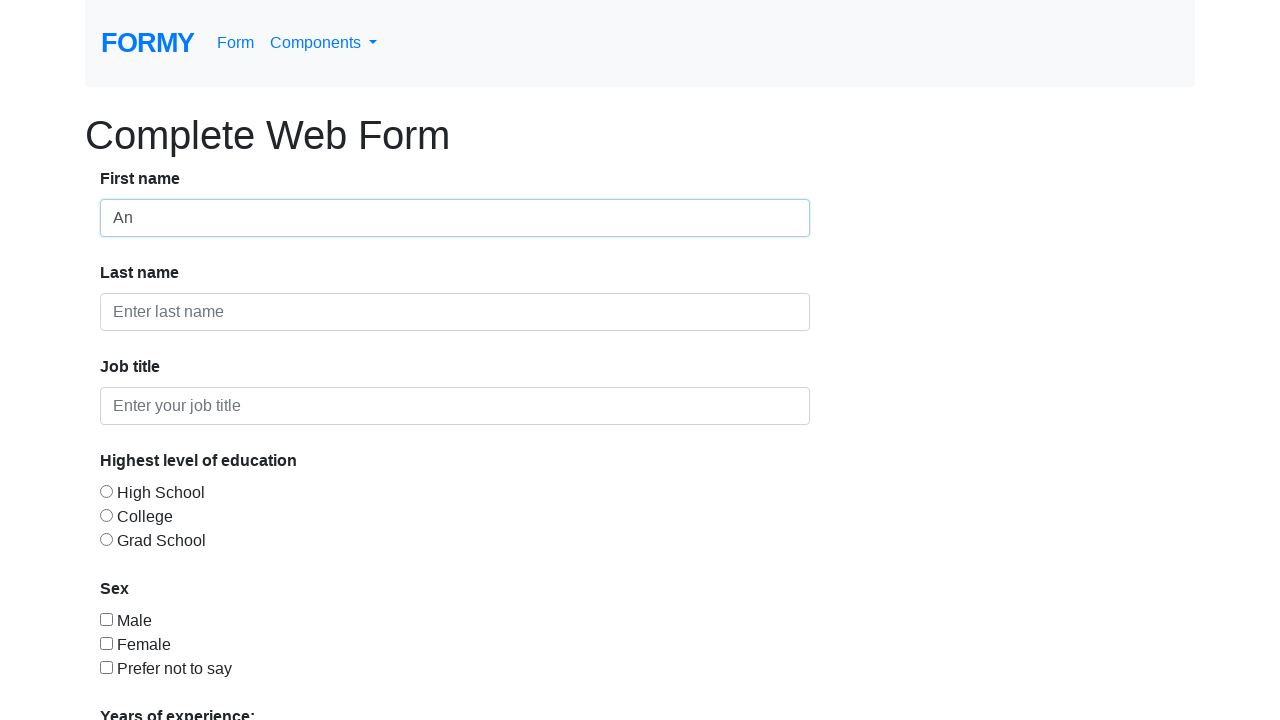

Cleared first name field on input#first-name
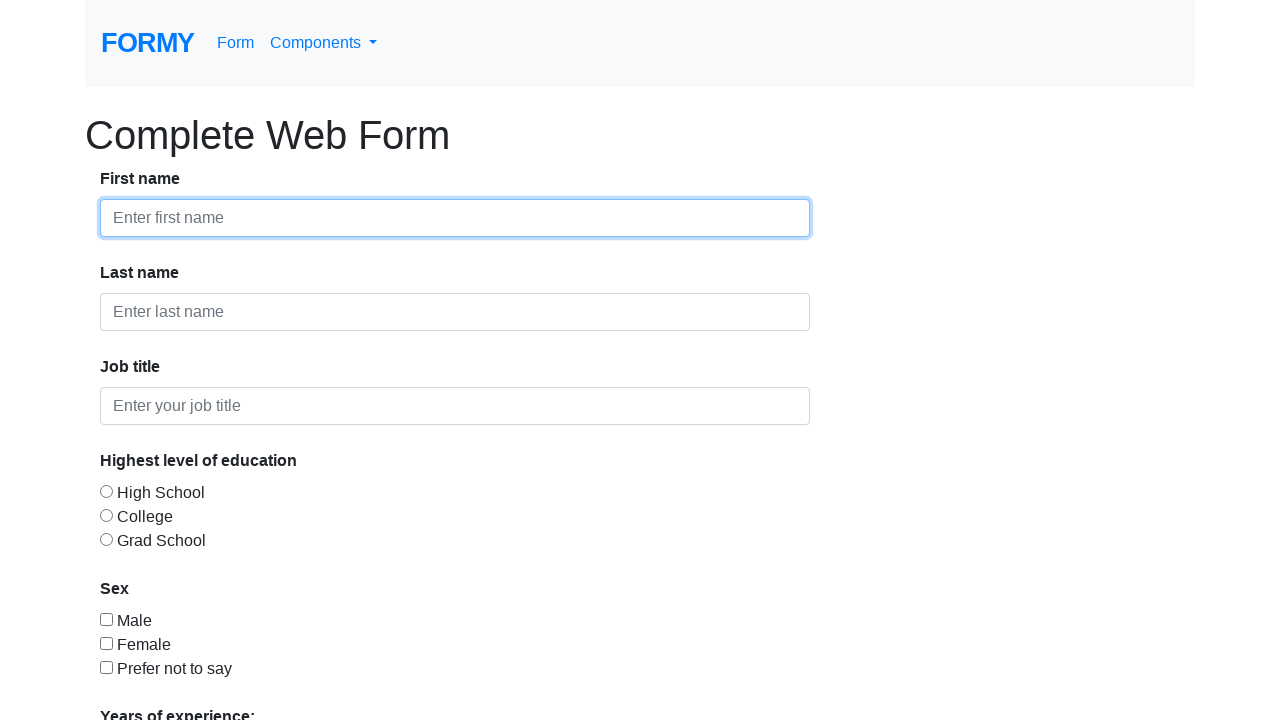

Filled first name field with 'dy' using class selector on input.form-control
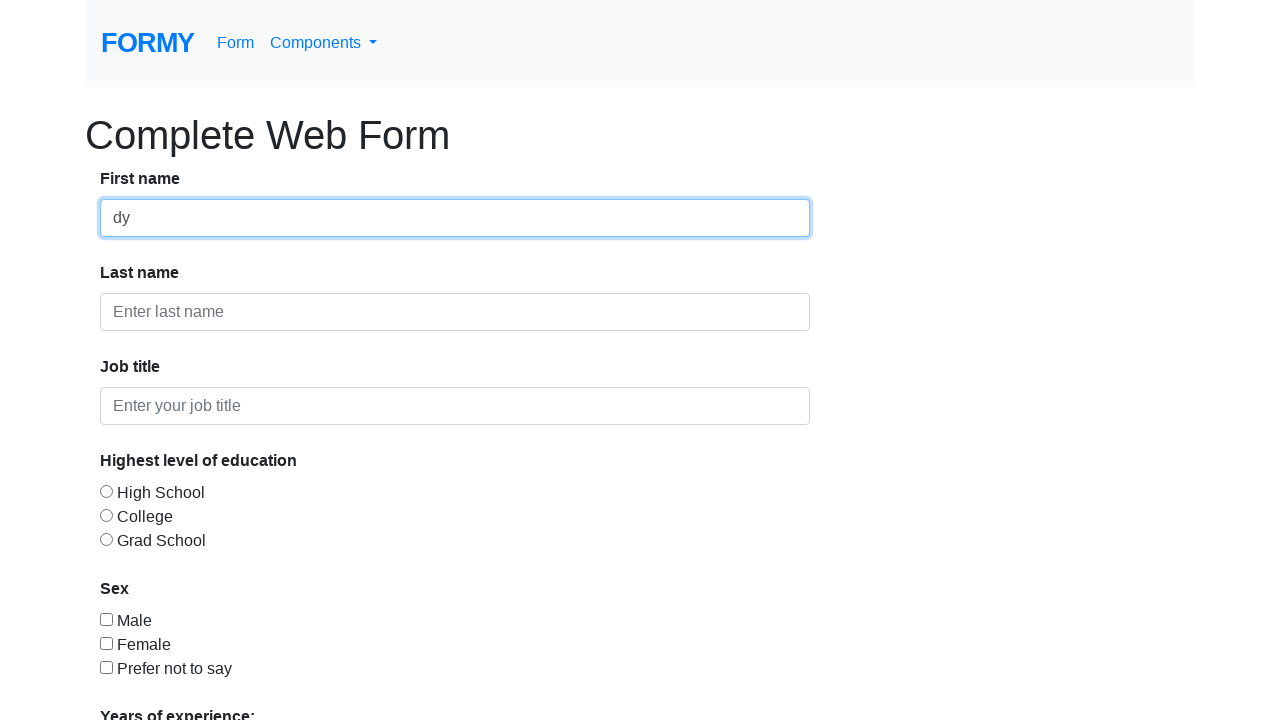

Filled last name field with 'S' using exact attribute selector on input[placeholder="Enter last name"]
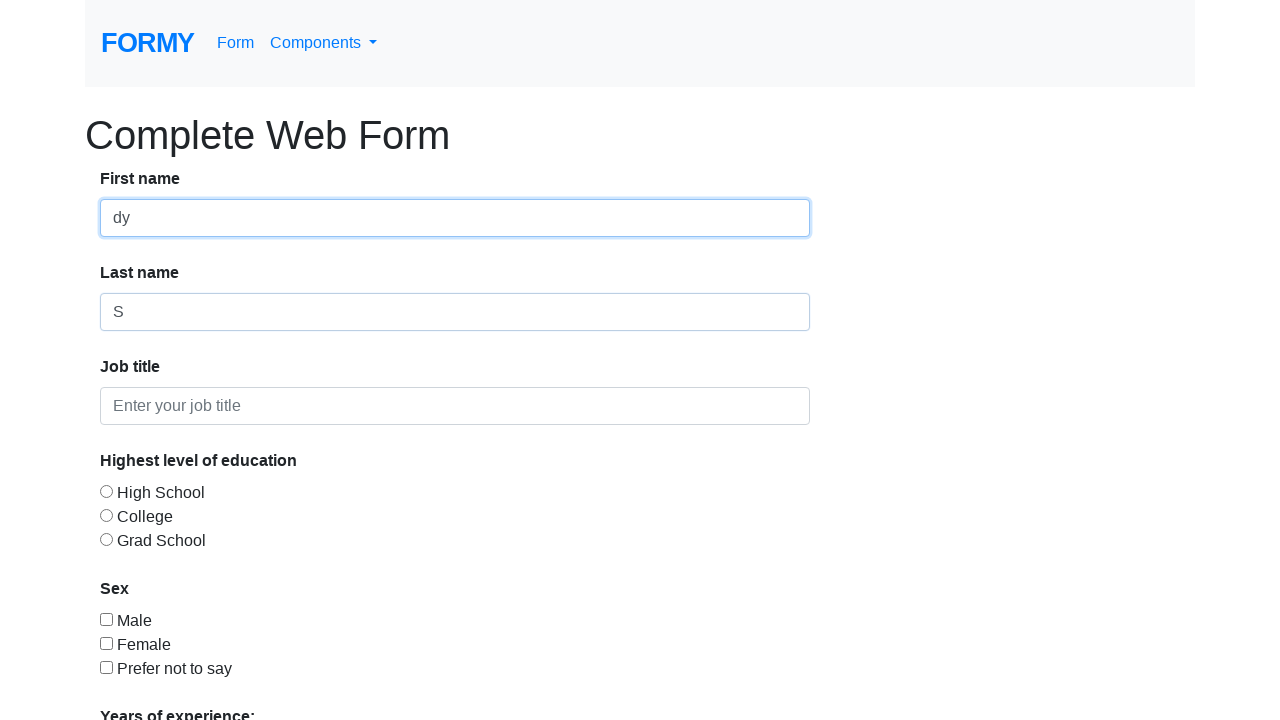

Filled last name field with 'Sinpetrean' using partial attribute selector on div input[placeholder*="last name"]
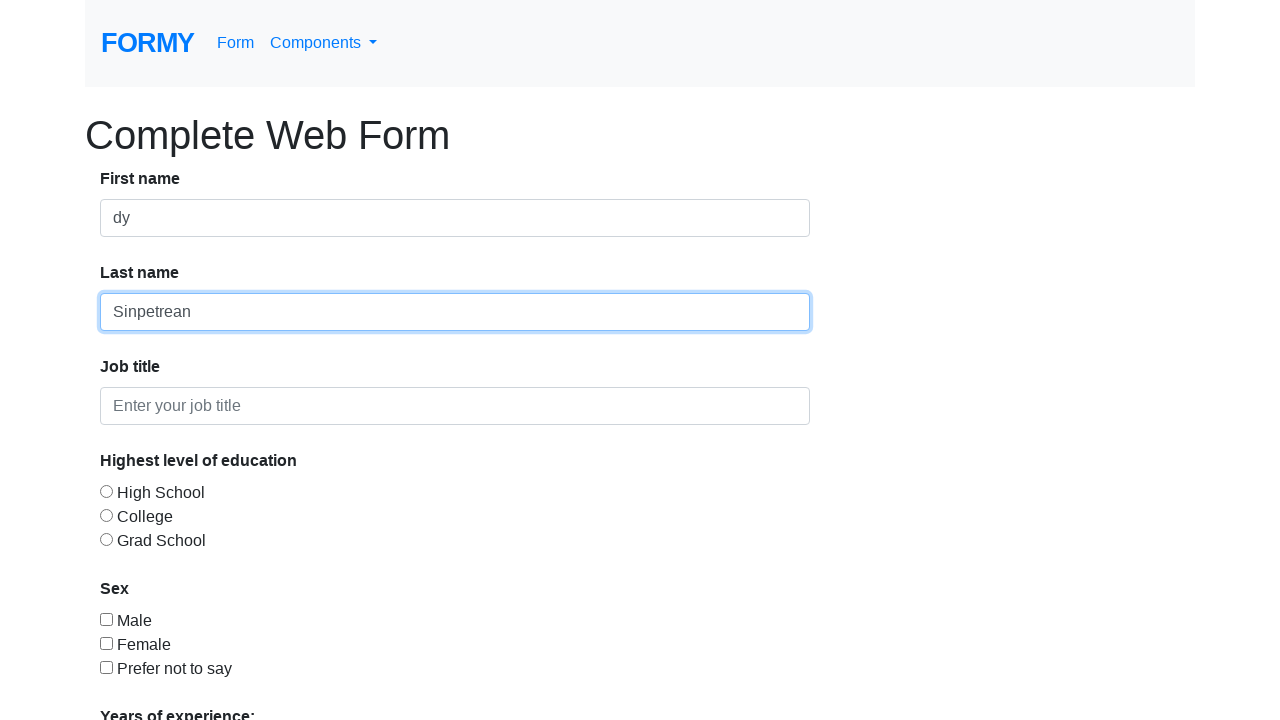

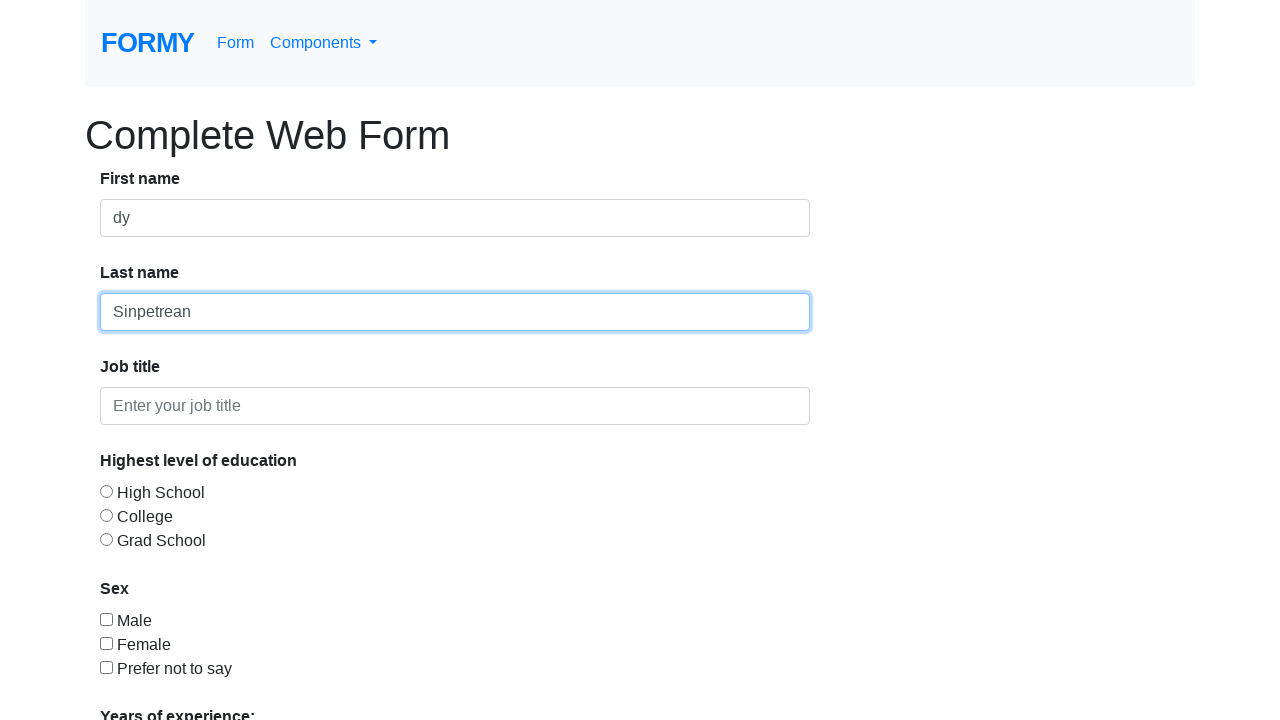